Tests opening multiple tabs by navigating to the windows section and verifying more than one tab is opened

Starting URL: https://www.leafground.com/

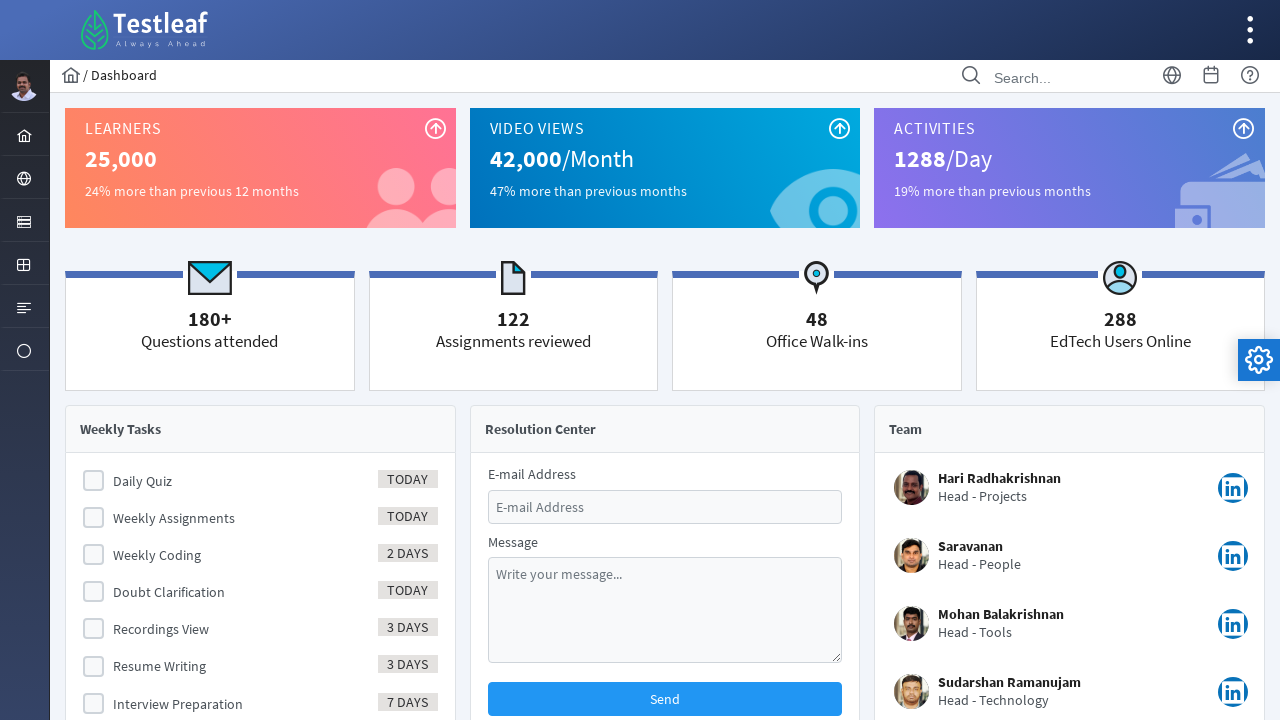

Clicked menu item to expand navigation at (24, 178) on #menuform\:j_idt39
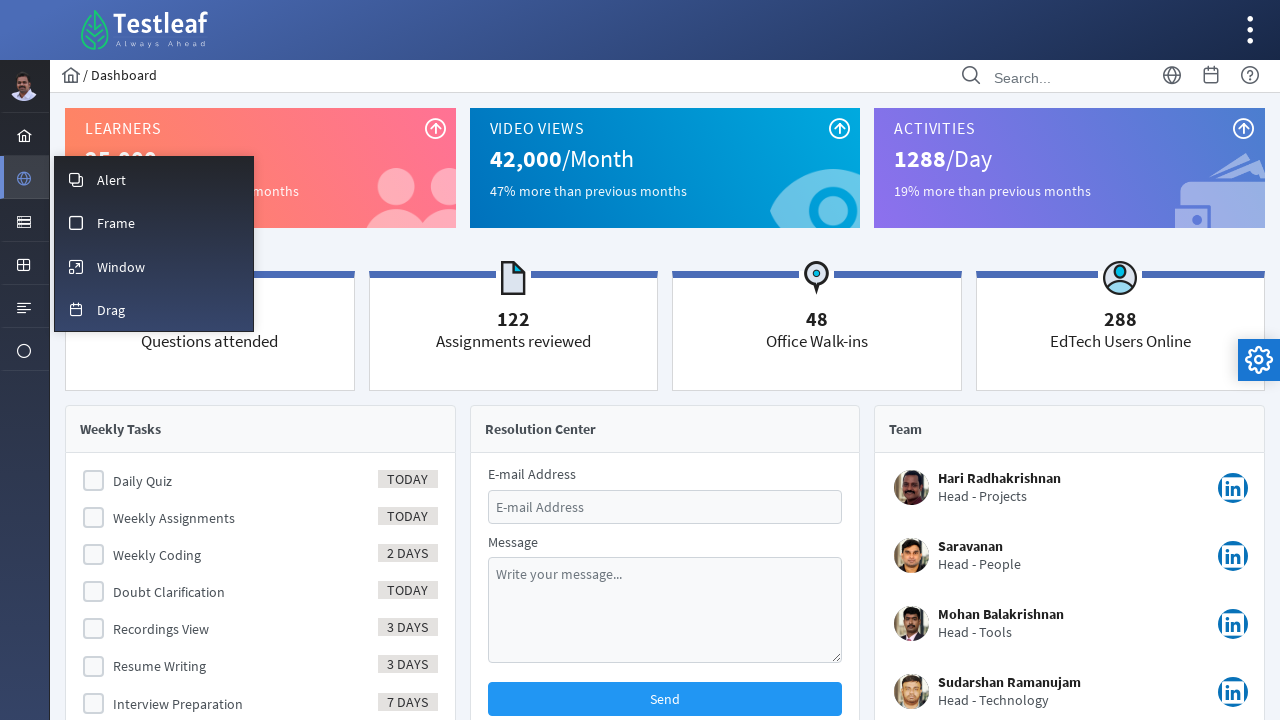

Clicked window menu option at (154, 266) on #menuform\:m_window
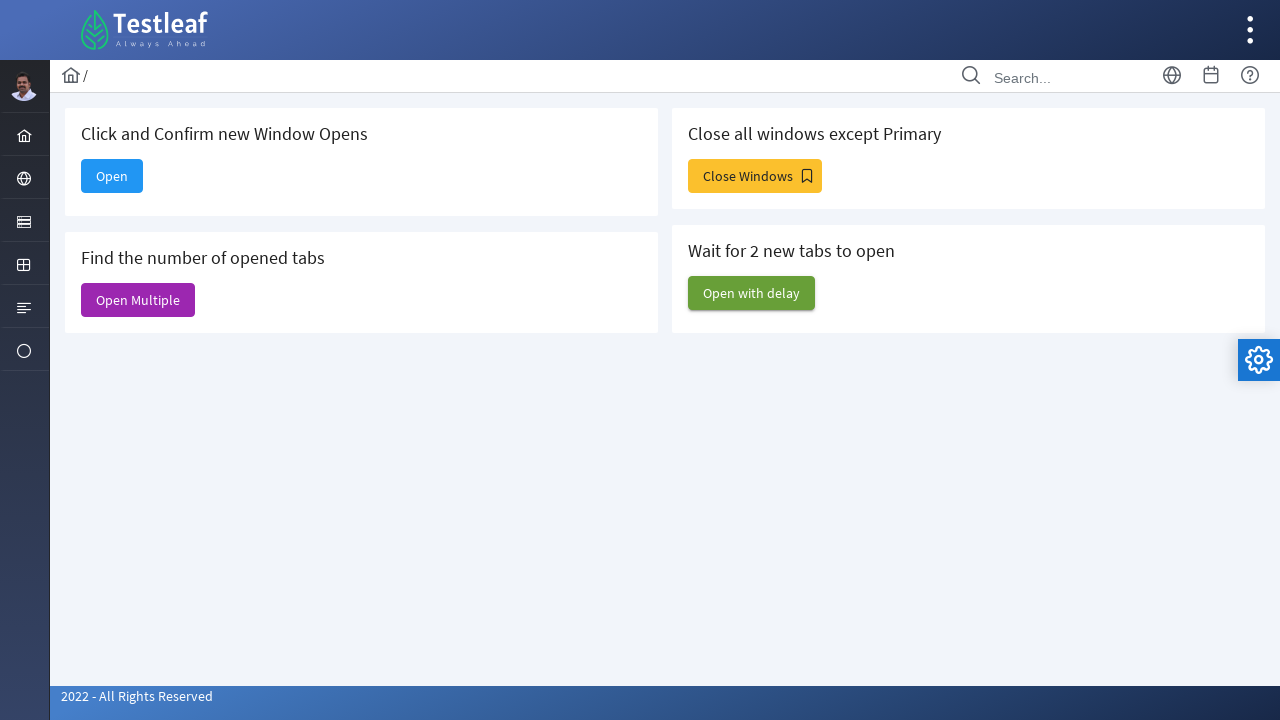

Clicked button to open new tabs at (138, 300) on #j_idt88\:j_idt91
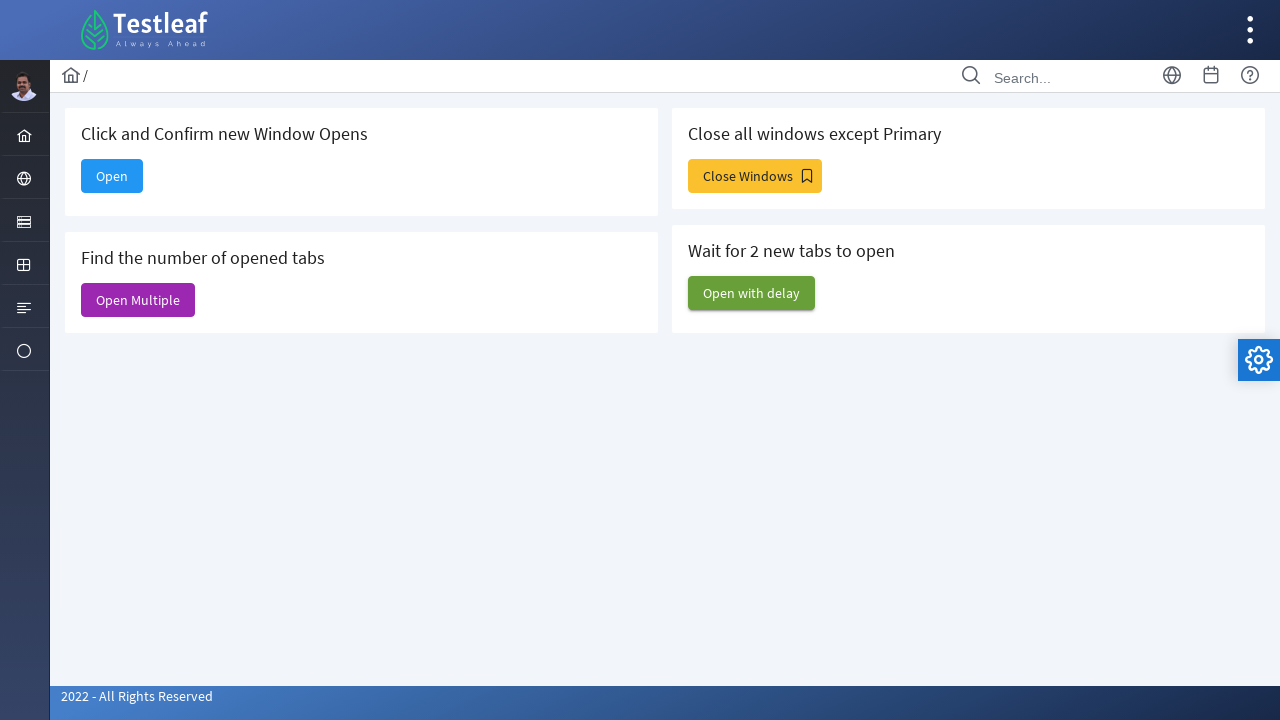

Waited for 1 second for tabs to load
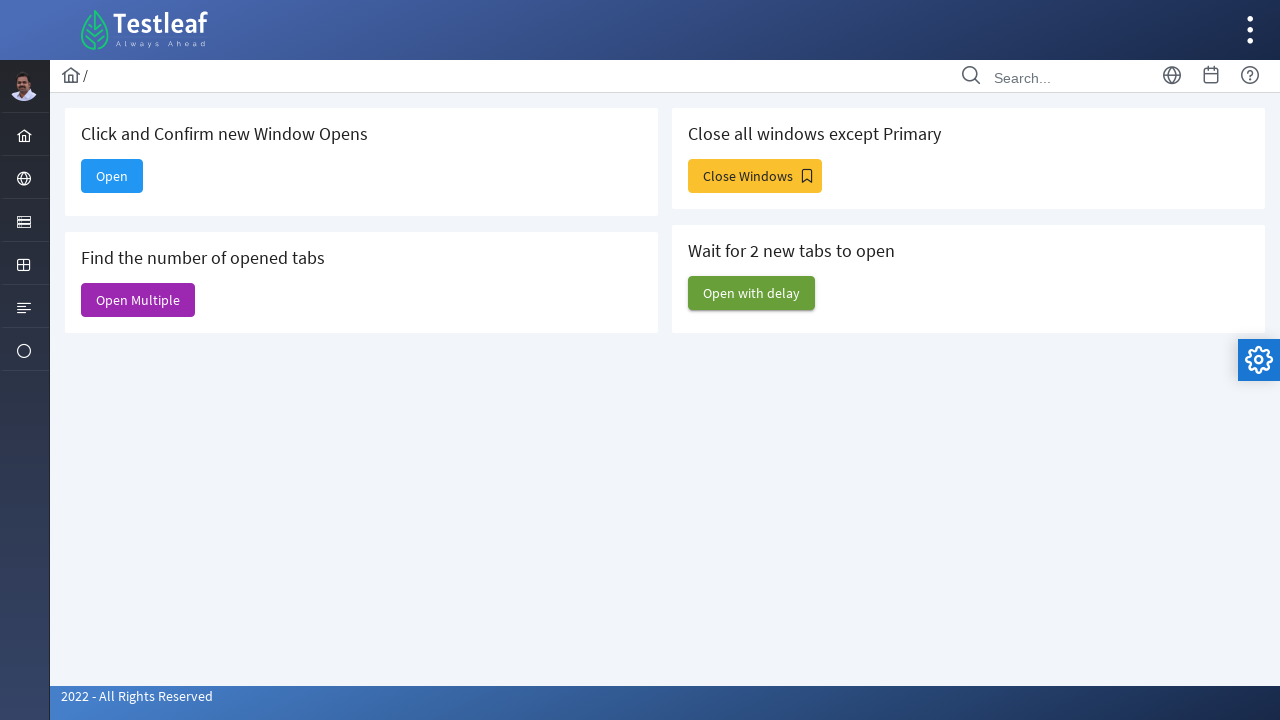

Verified that more than one tab is open
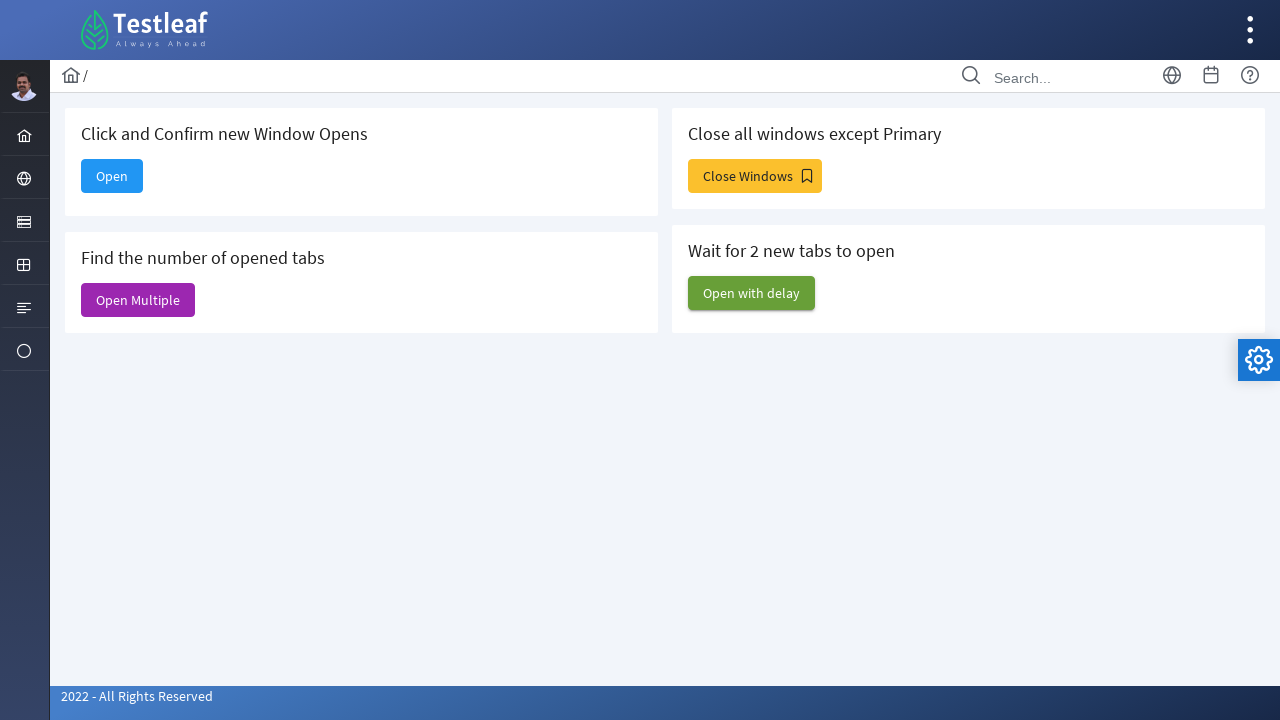

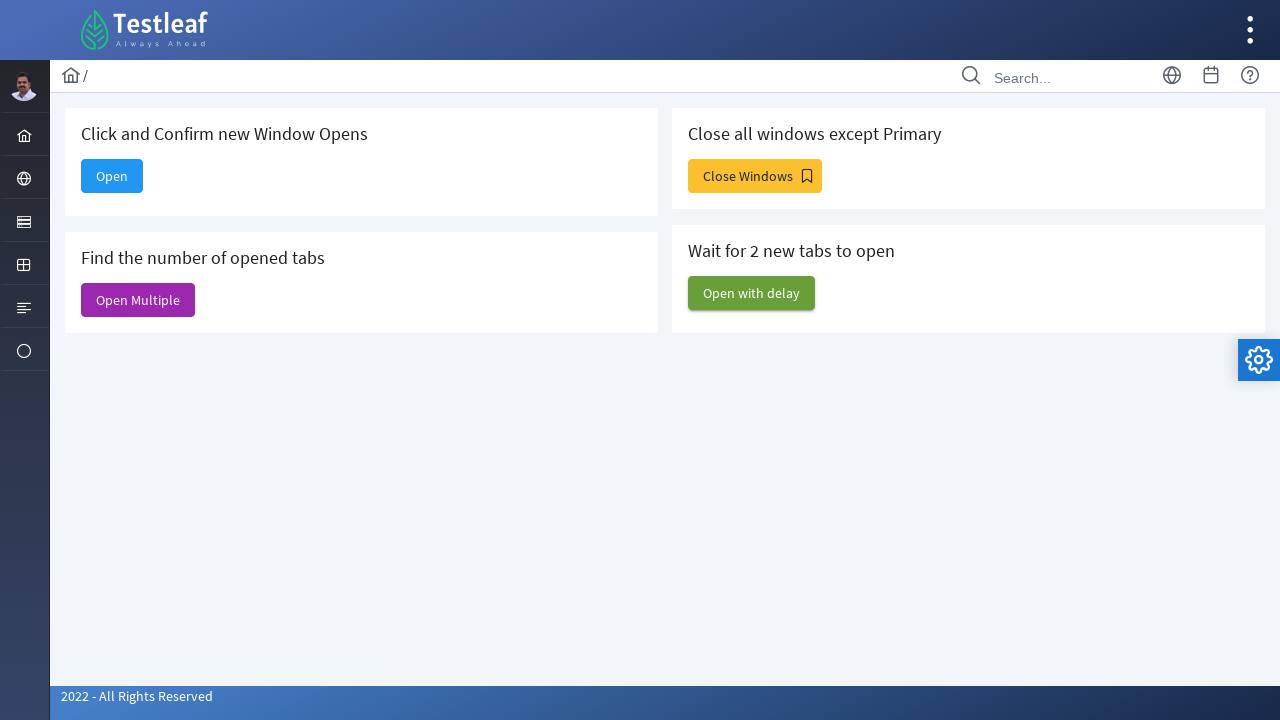